Tests right-click (context click) functionality by right-clicking a button and verifying a confirmation message appears

Starting URL: https://demoqa.com/buttons

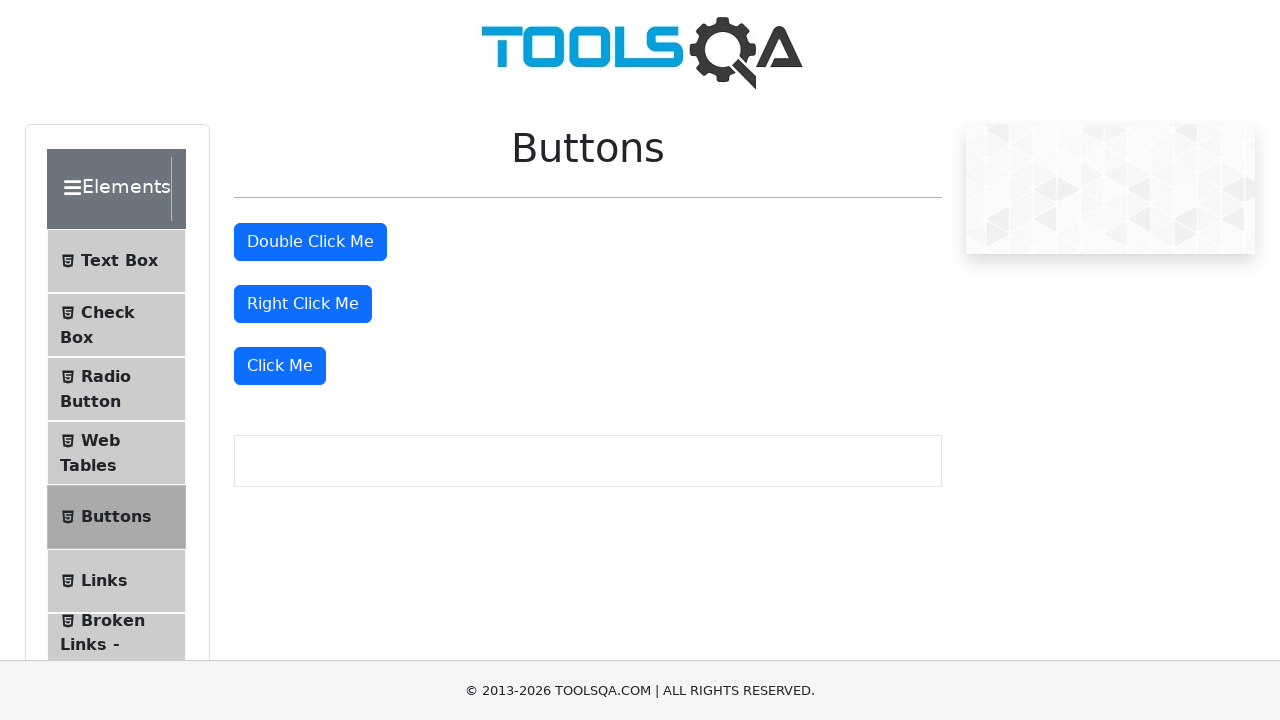

Right-clicked the right click button at (303, 304) on #rightClickBtn
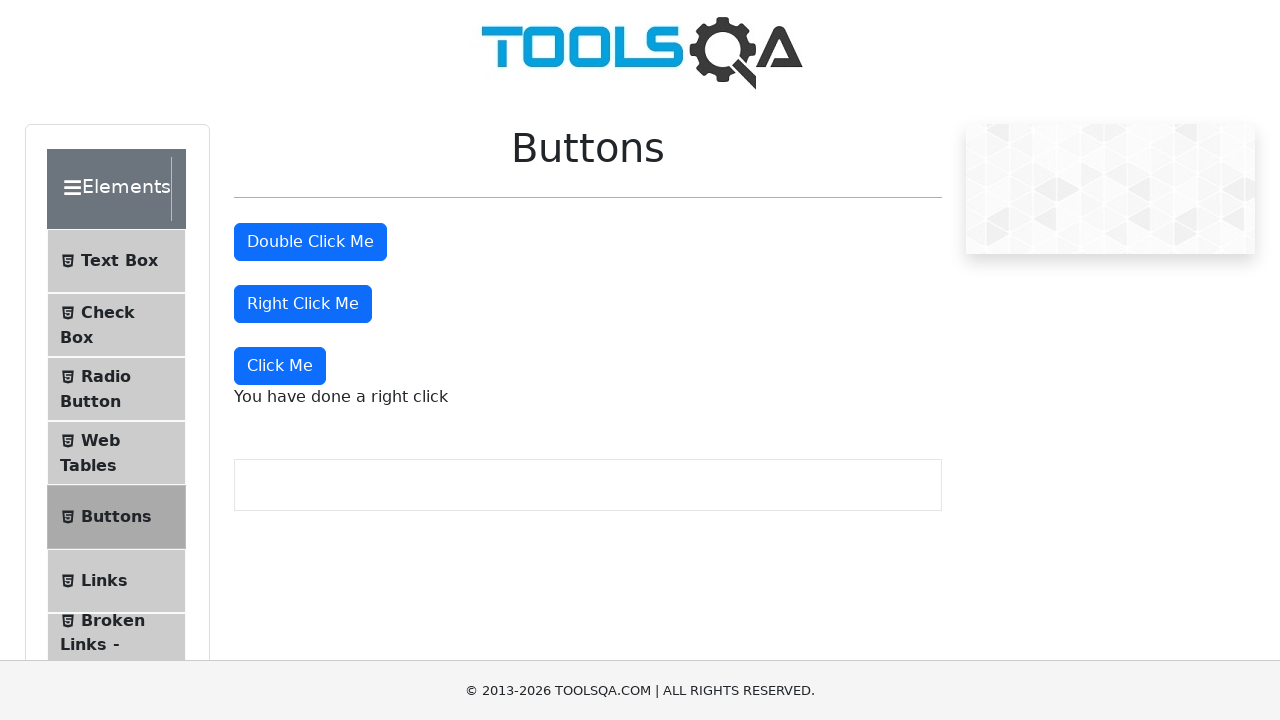

Right-click confirmation message appeared
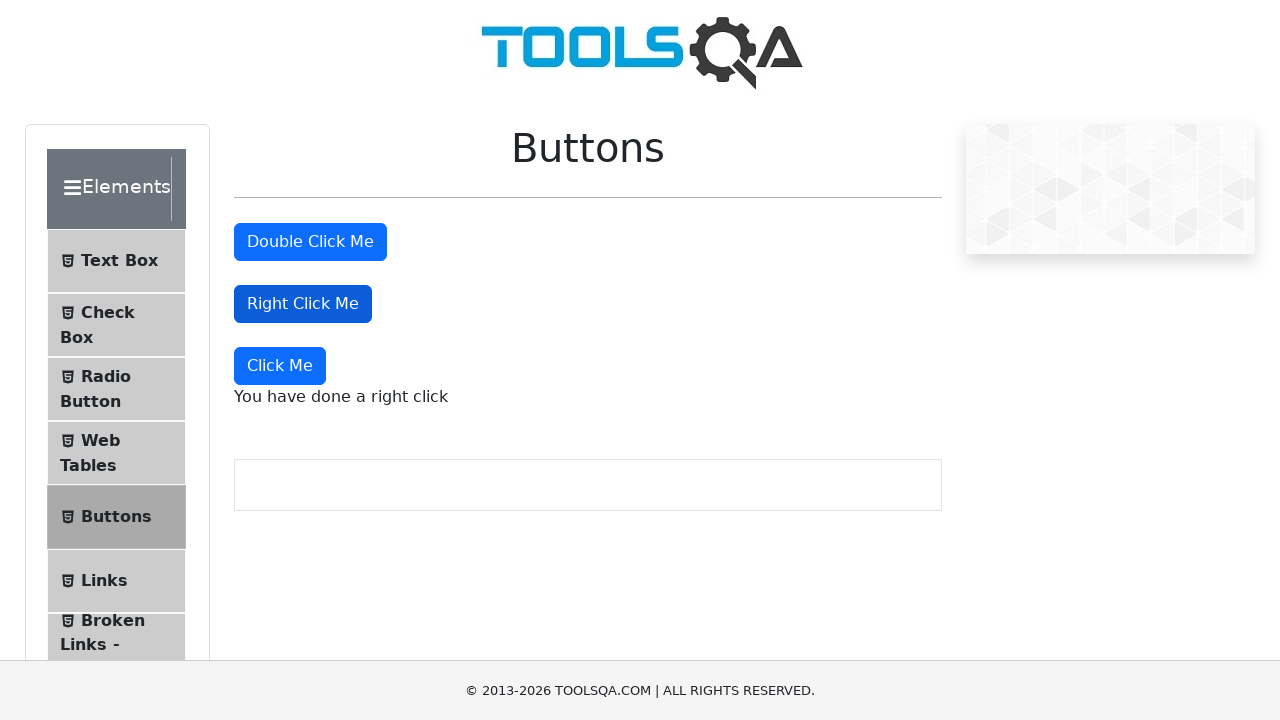

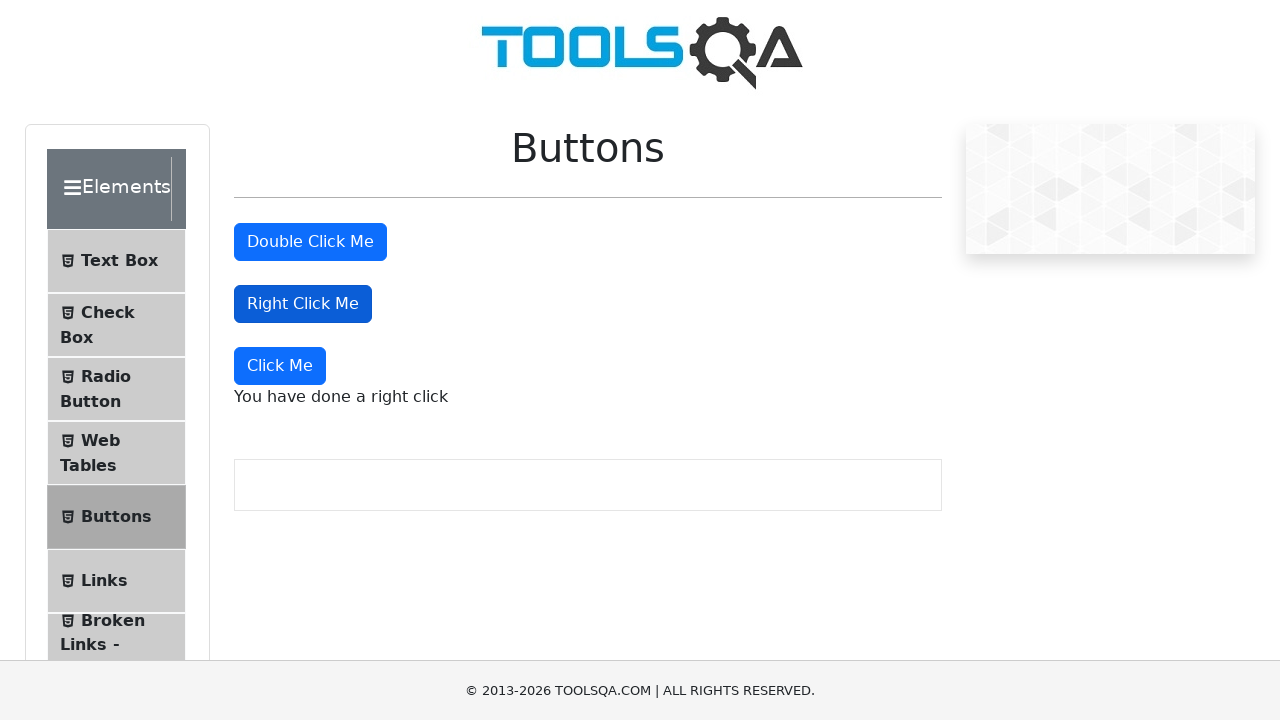